Tests navigation through different HTTP status code pages by clicking links for 200, 301, 404, and 500 status codes and navigating back

Starting URL: https://the-internet.herokuapp.com/status_codes

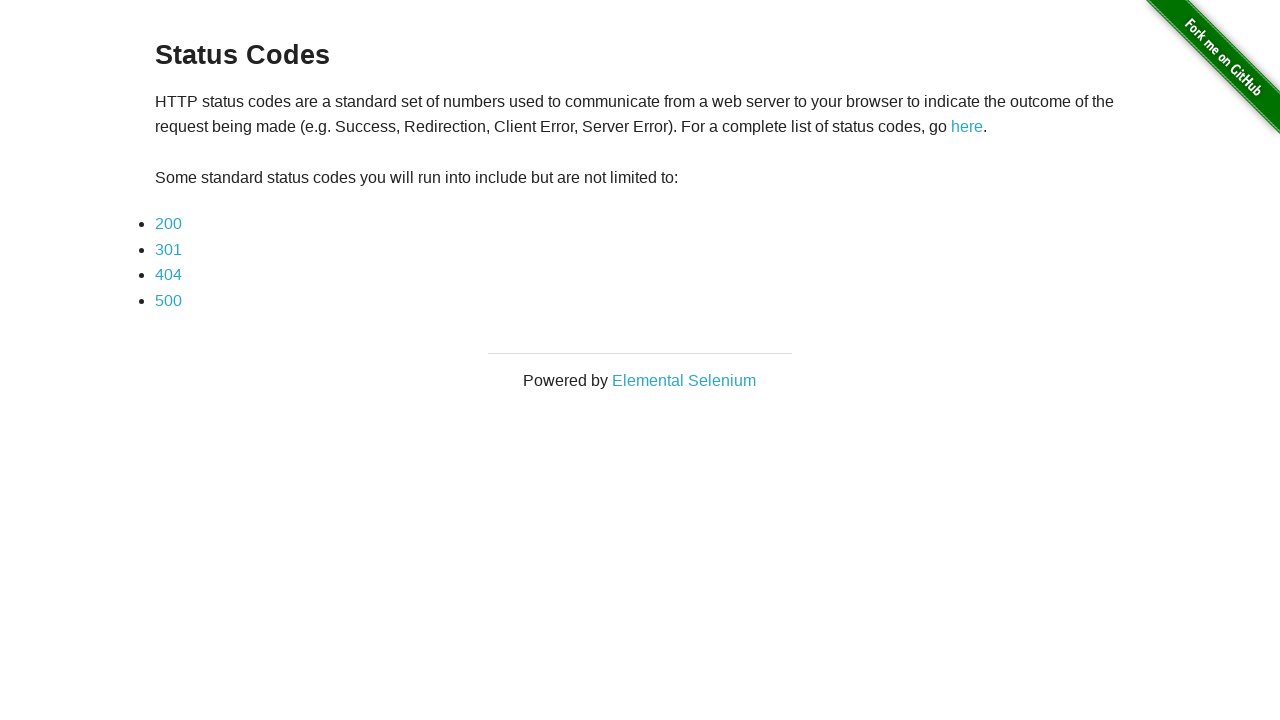

Clicked on 200 status code link at (168, 224) on a[href='status_codes/200']
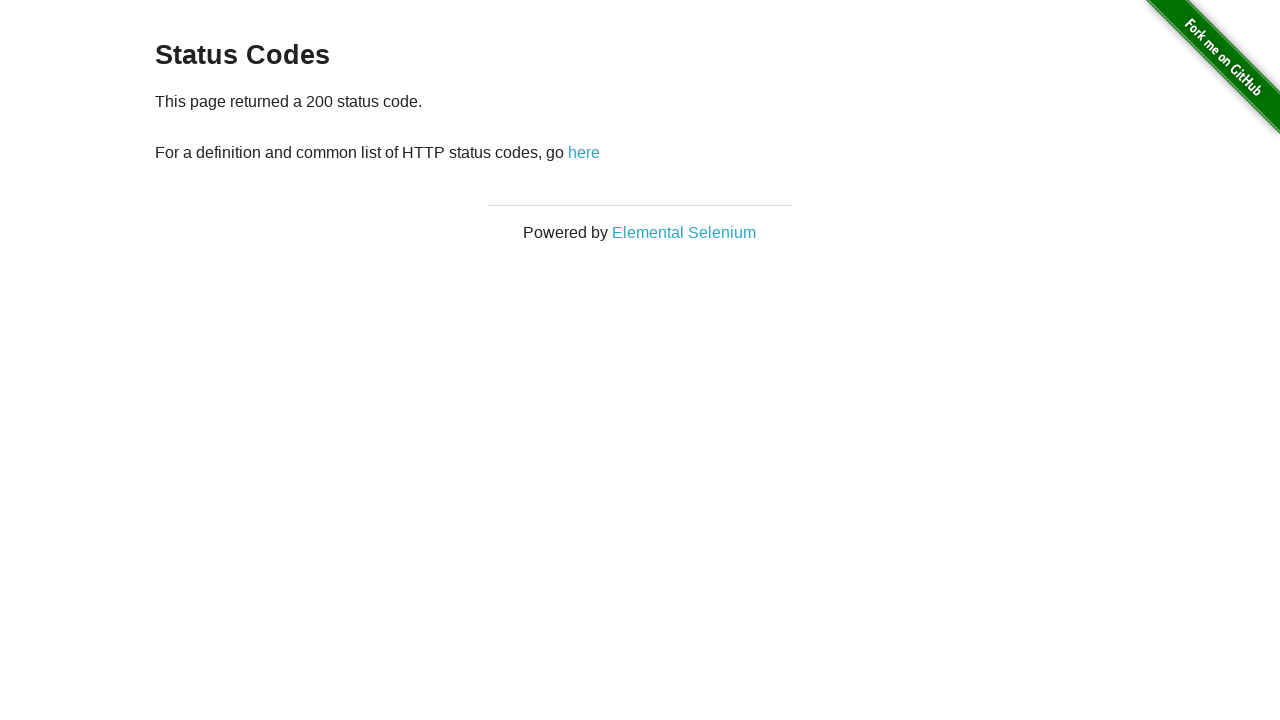

Clicked 'here' link to navigate back from 200 status page at (584, 152) on a:has-text('here')
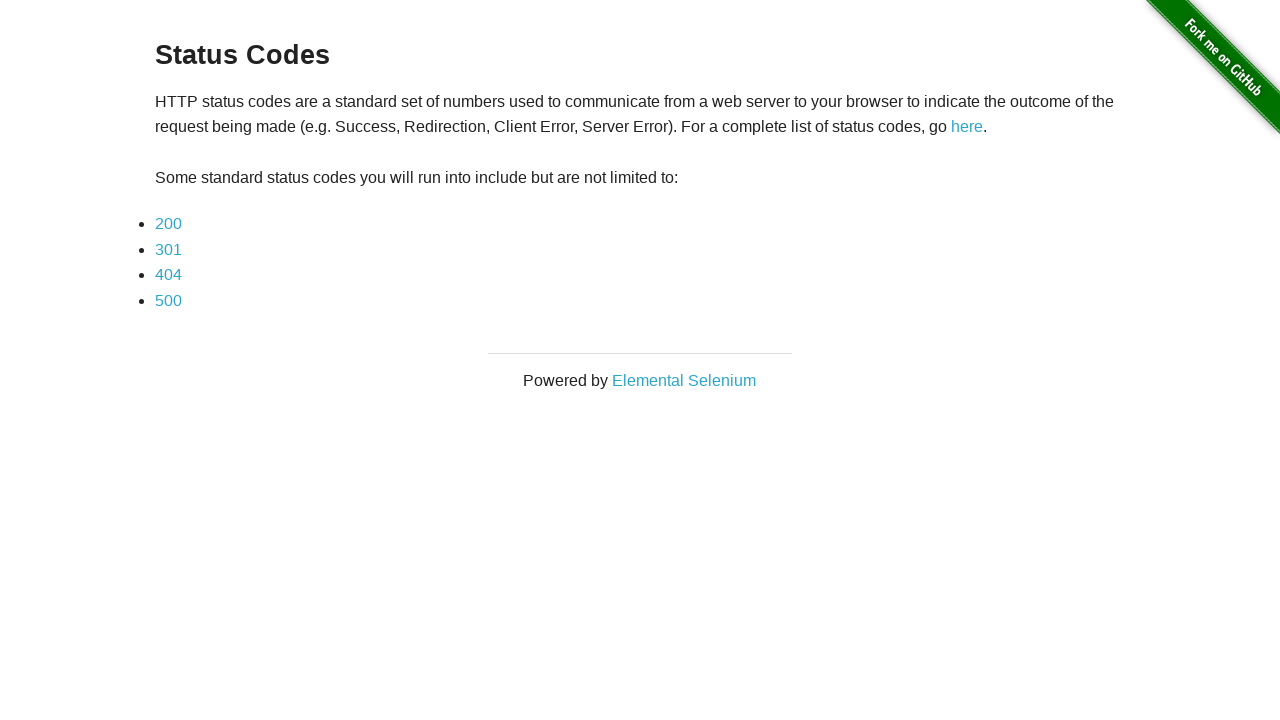

Clicked on 301 status code link at (168, 249) on a:has-text('301')
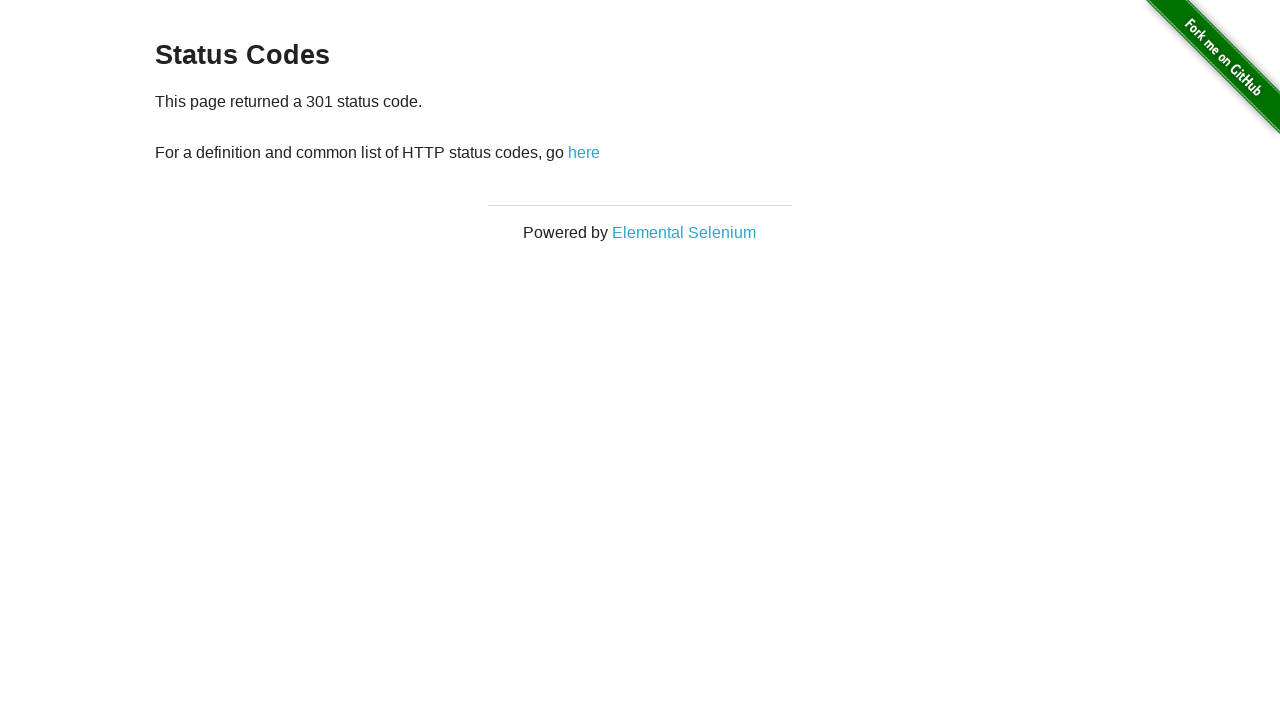

Clicked 'here' link to navigate back from 301 status page at (584, 152) on a:has-text('here')
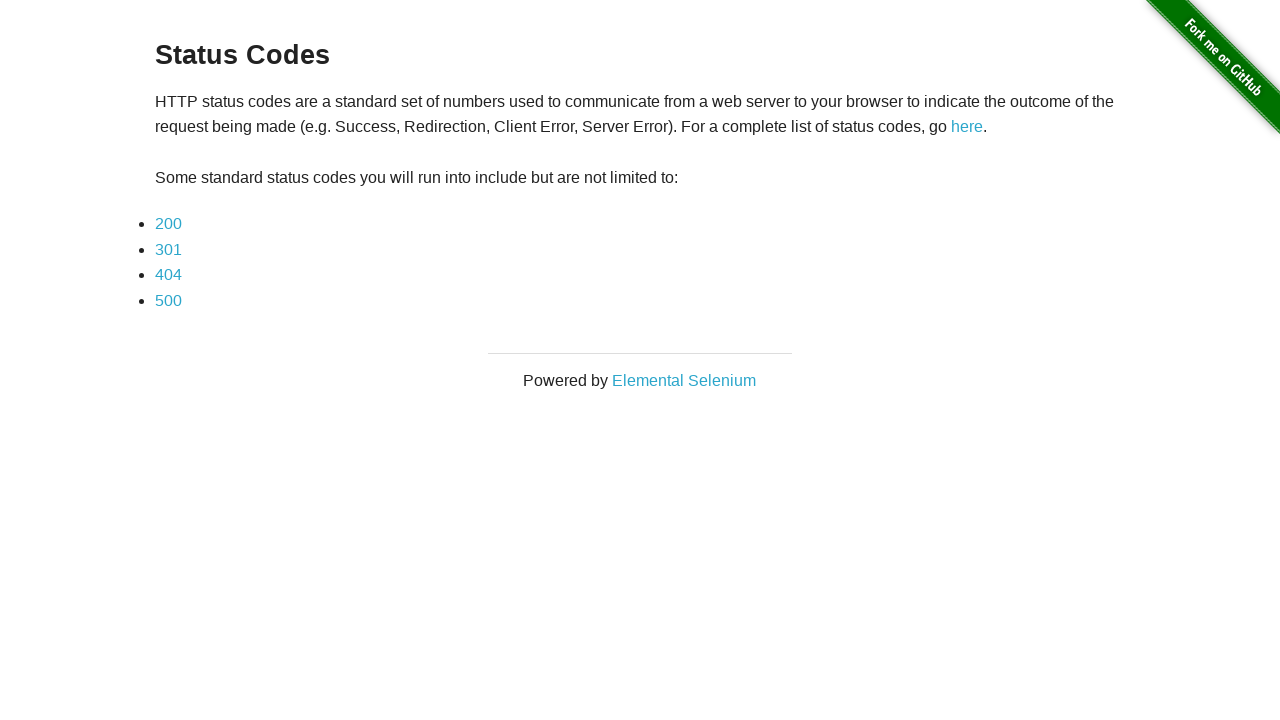

Clicked on 404 status code link at (168, 275) on a:has-text('404')
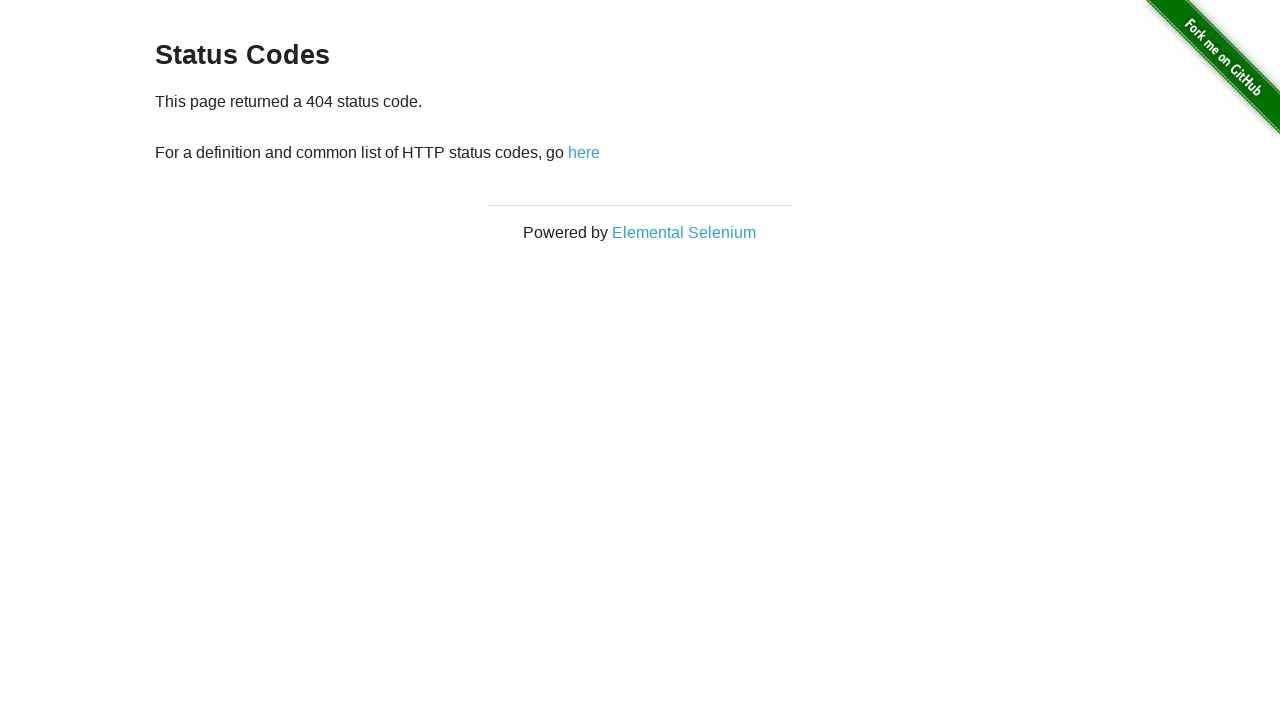

Clicked 'here' link to navigate back from 404 status page at (584, 152) on a:has-text('here')
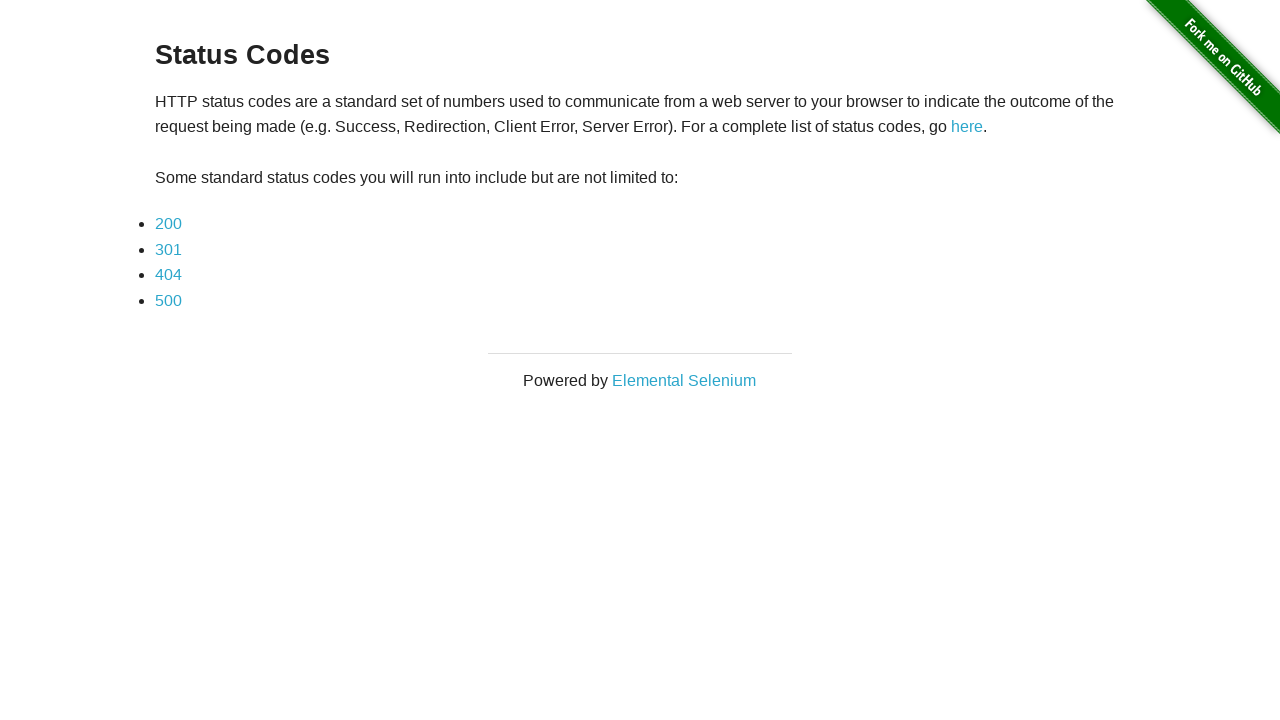

Clicked on 500 status code link at (168, 300) on a:has-text('500')
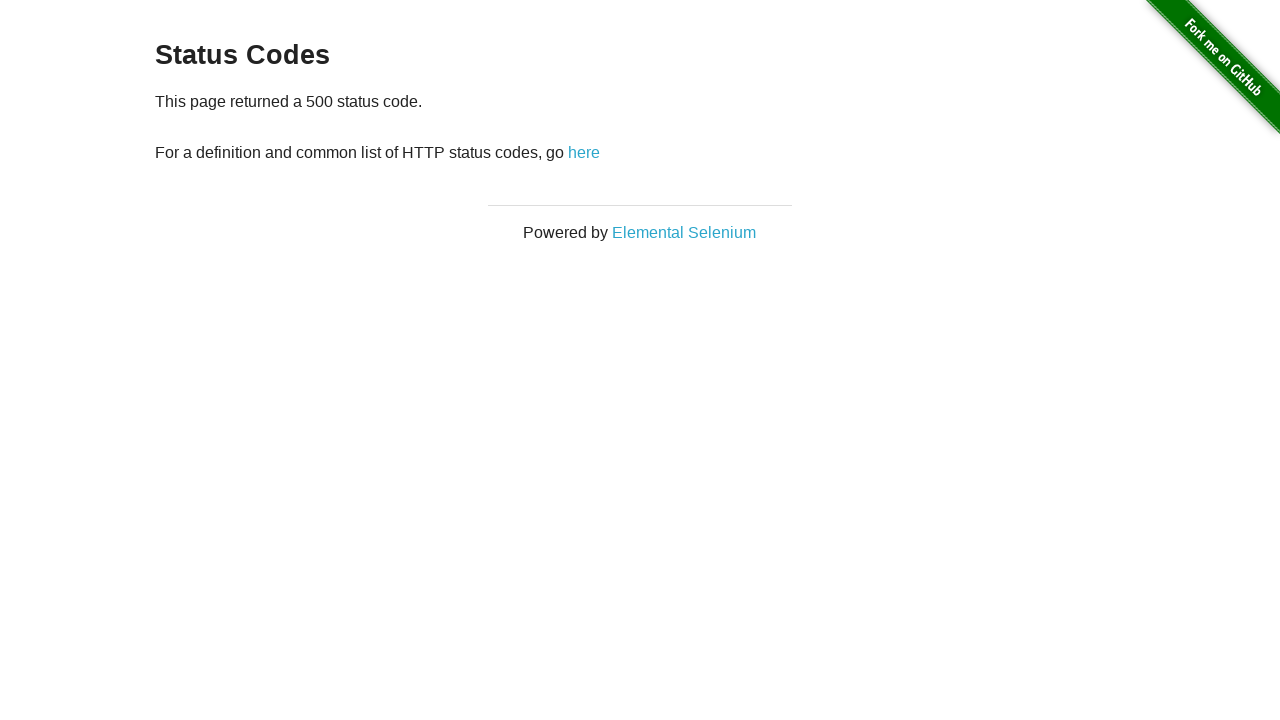

Navigated back from 500 status page to main status codes page
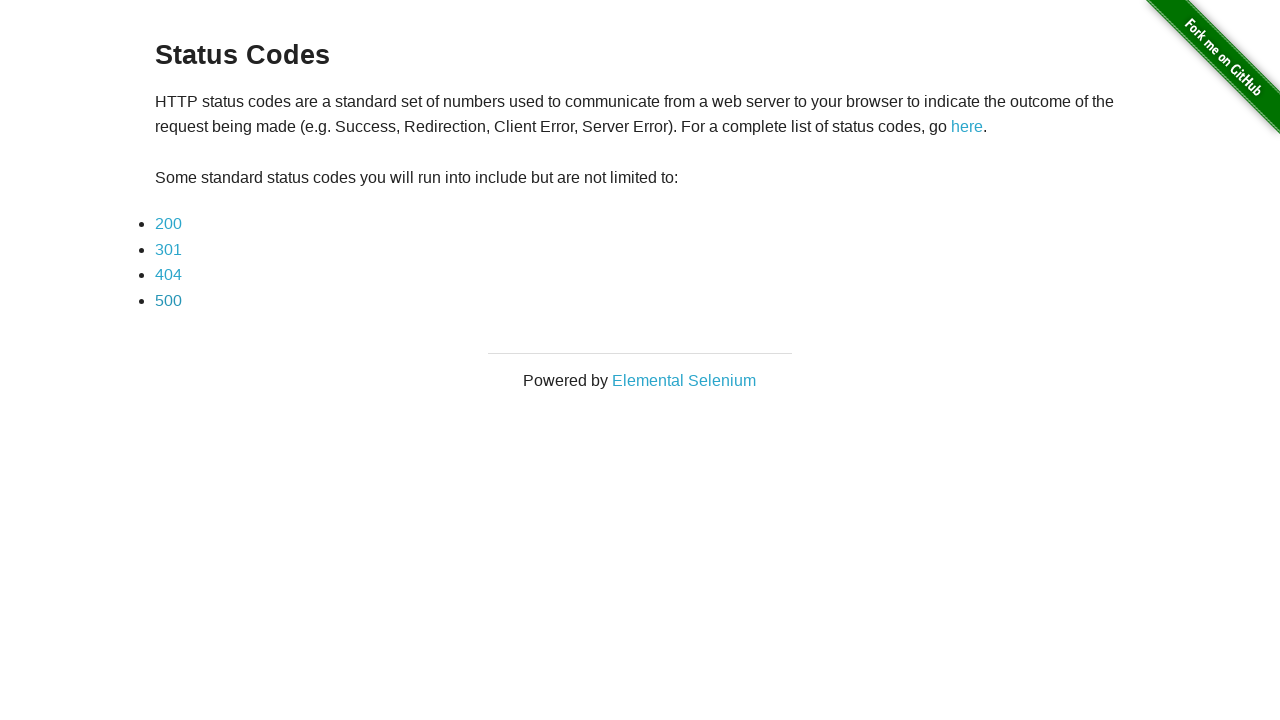

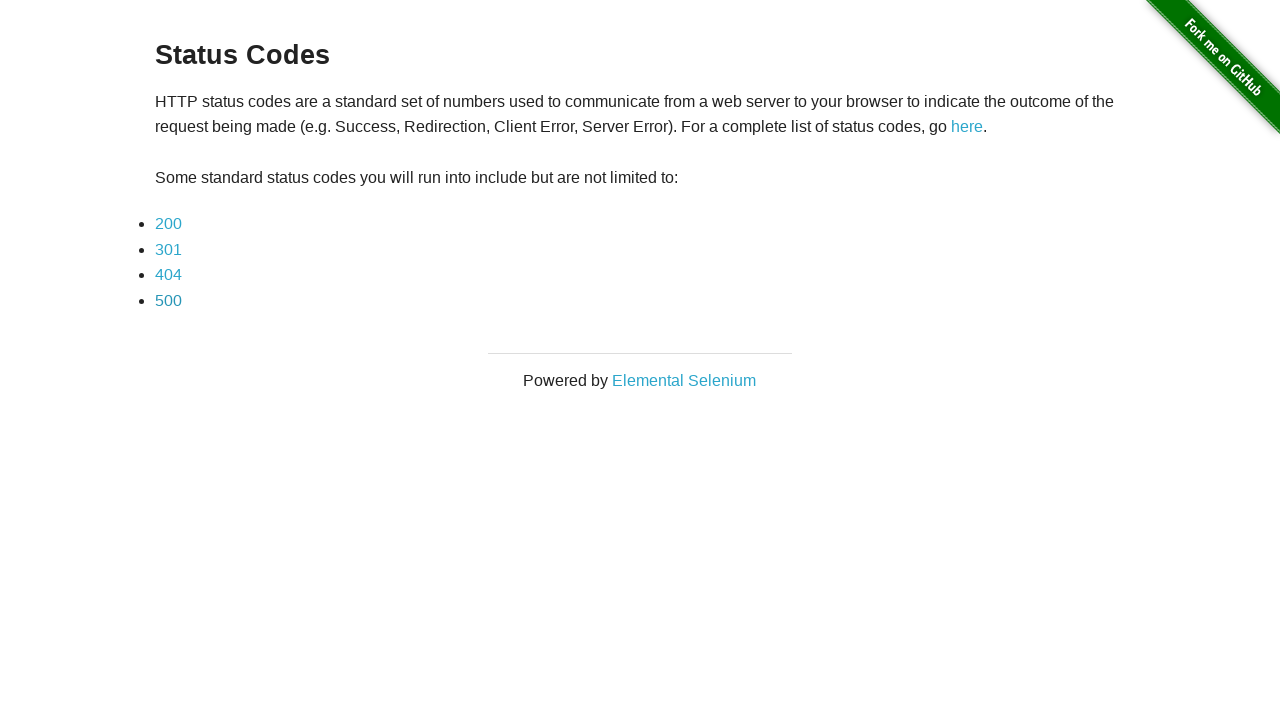